Tests auto-suggest dropdown functionality by typing partial text and using keyboard navigation to select "United States" from the suggestions

Starting URL: http://www.qaclickacademy.com/practice.php

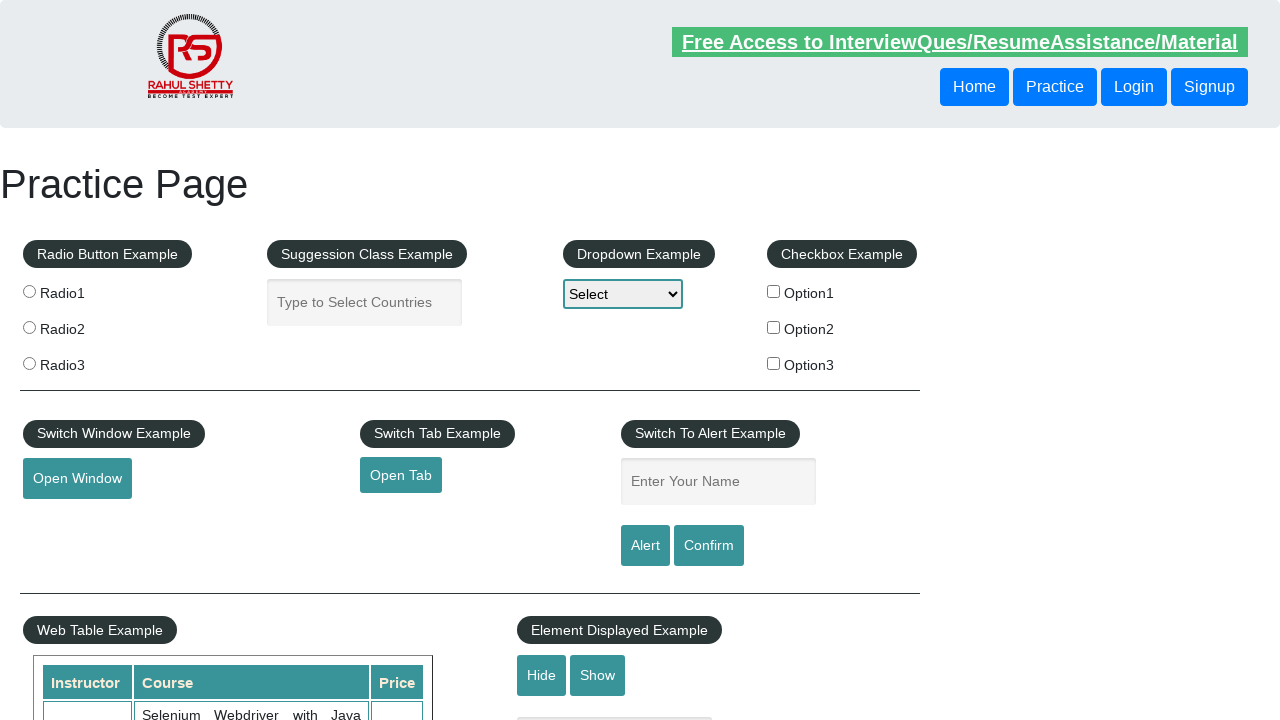

Navigated to QA Click Academy practice page
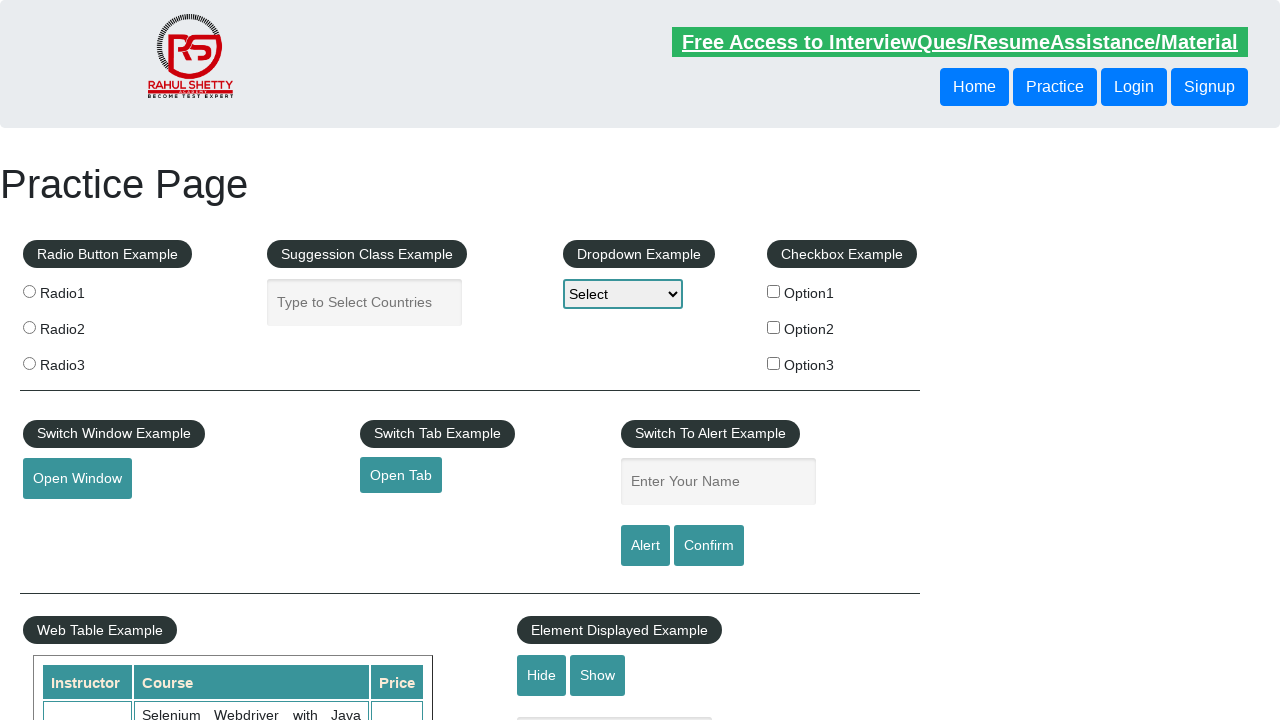

Typed 'Unit' into autocomplete field on input#autocomplete
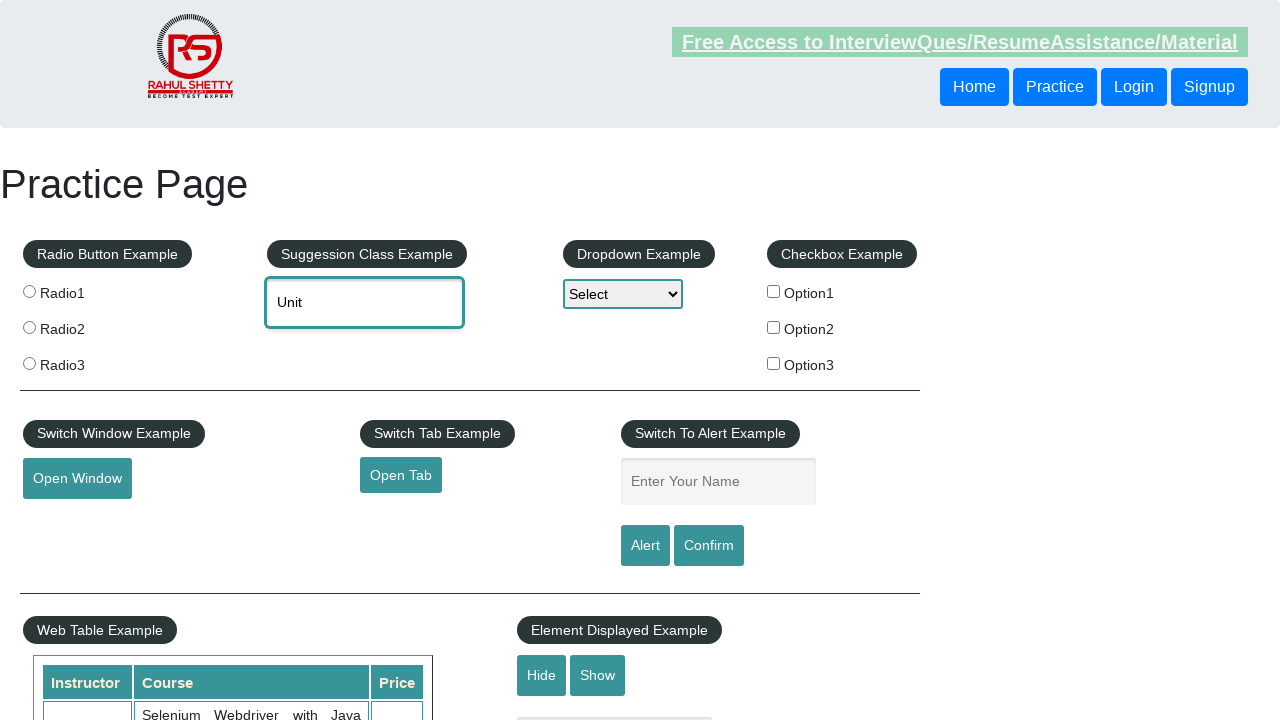

Pressed ArrowDown to navigate dropdown suggestions
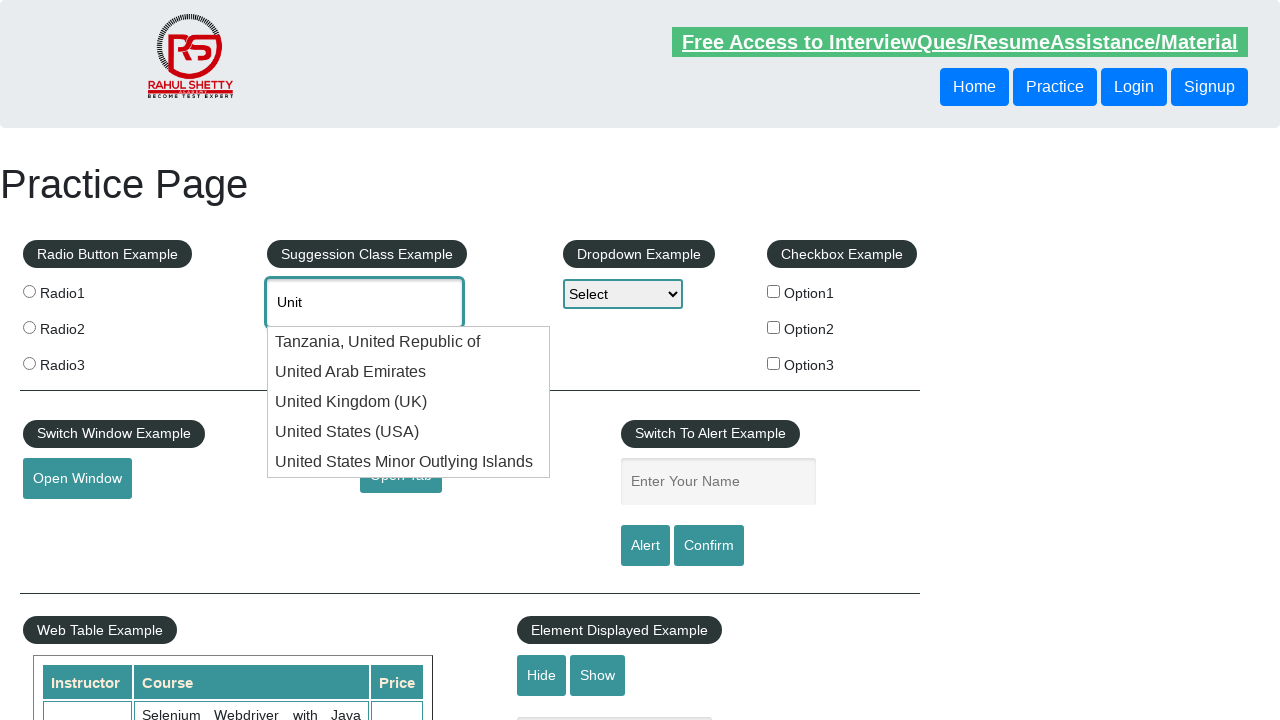

Checked autocomplete field value: 'Unit'
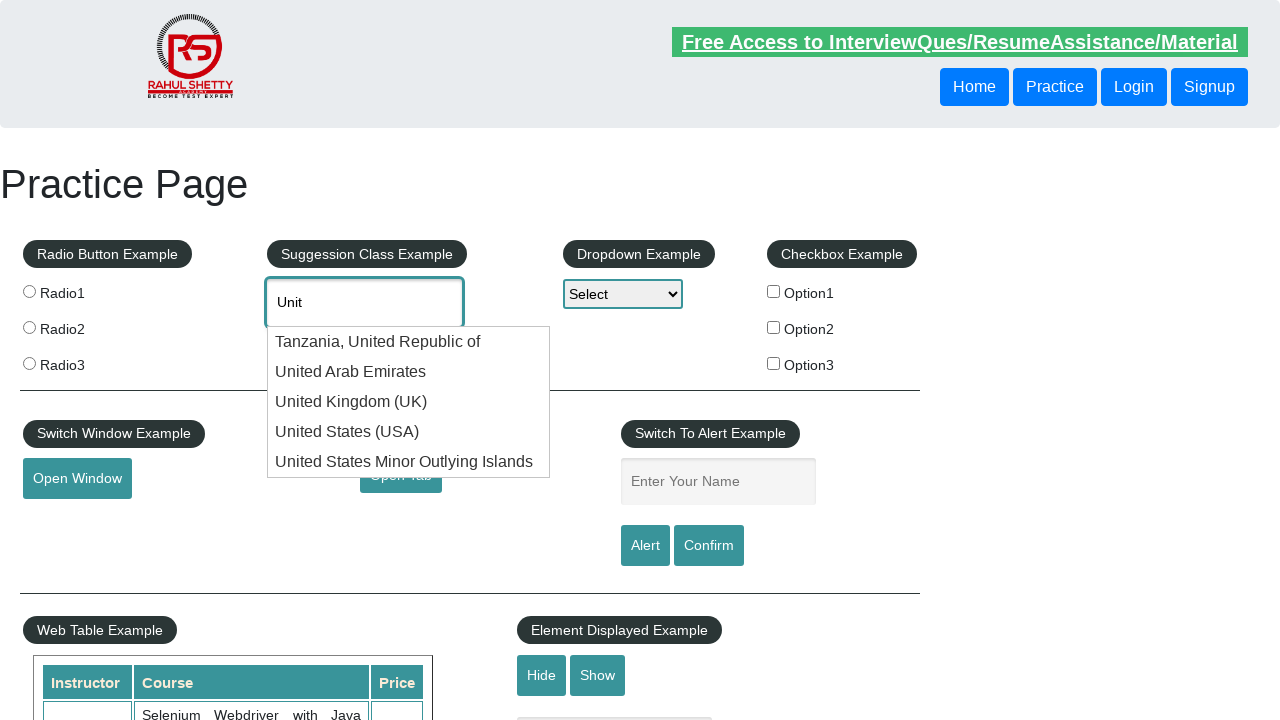

Pressed ArrowDown to navigate to next suggestion
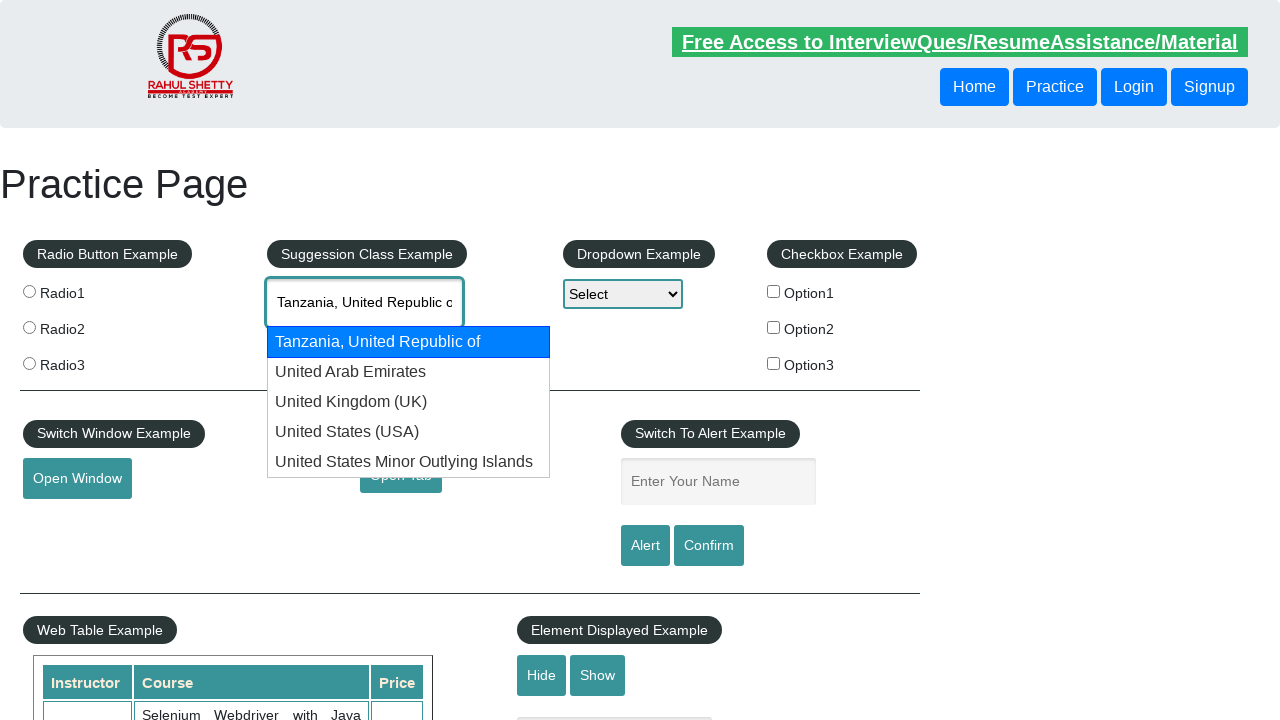

Checked autocomplete field value: 'Tanzania, United Republic of'
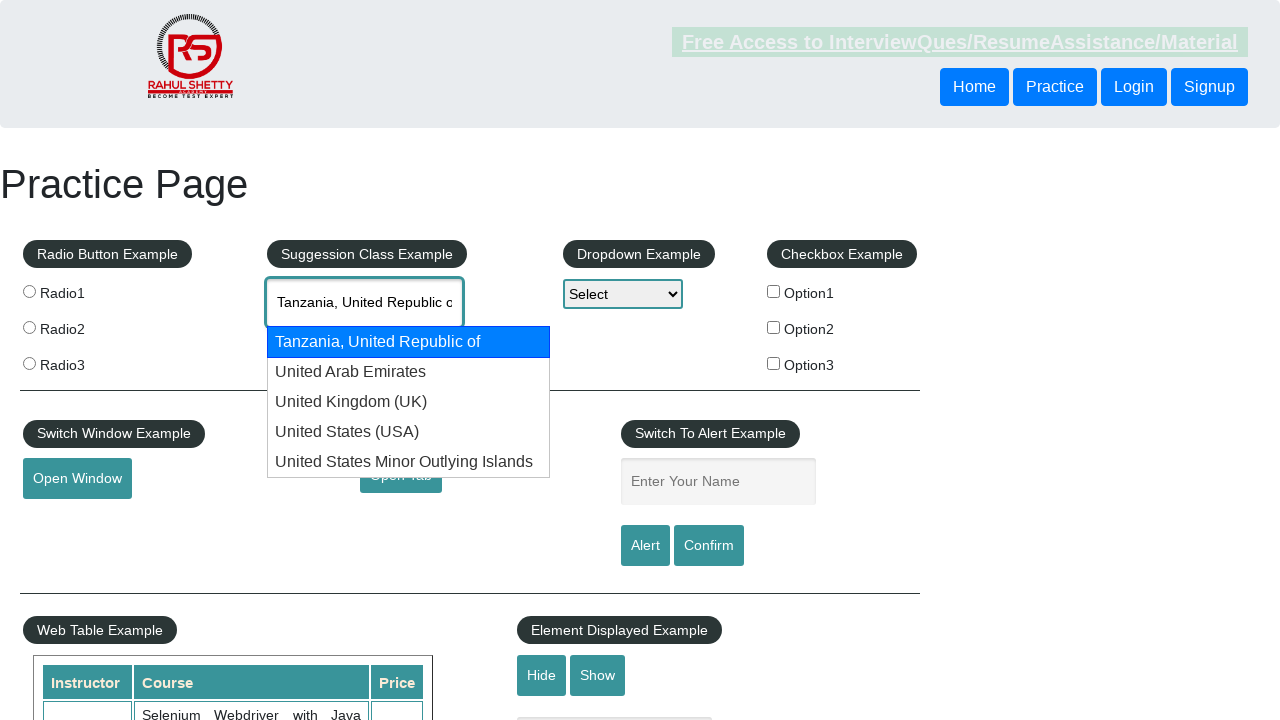

Pressed ArrowDown to navigate to next suggestion
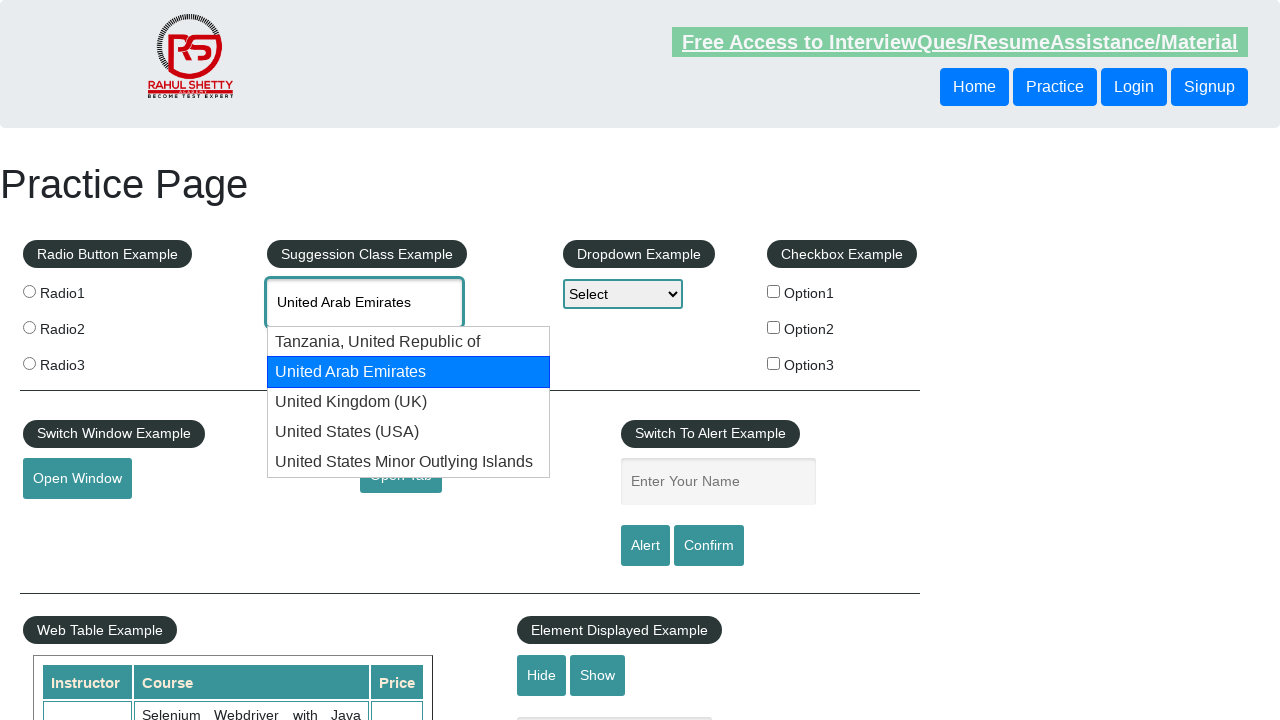

Checked autocomplete field value: 'United Arab Emirates'
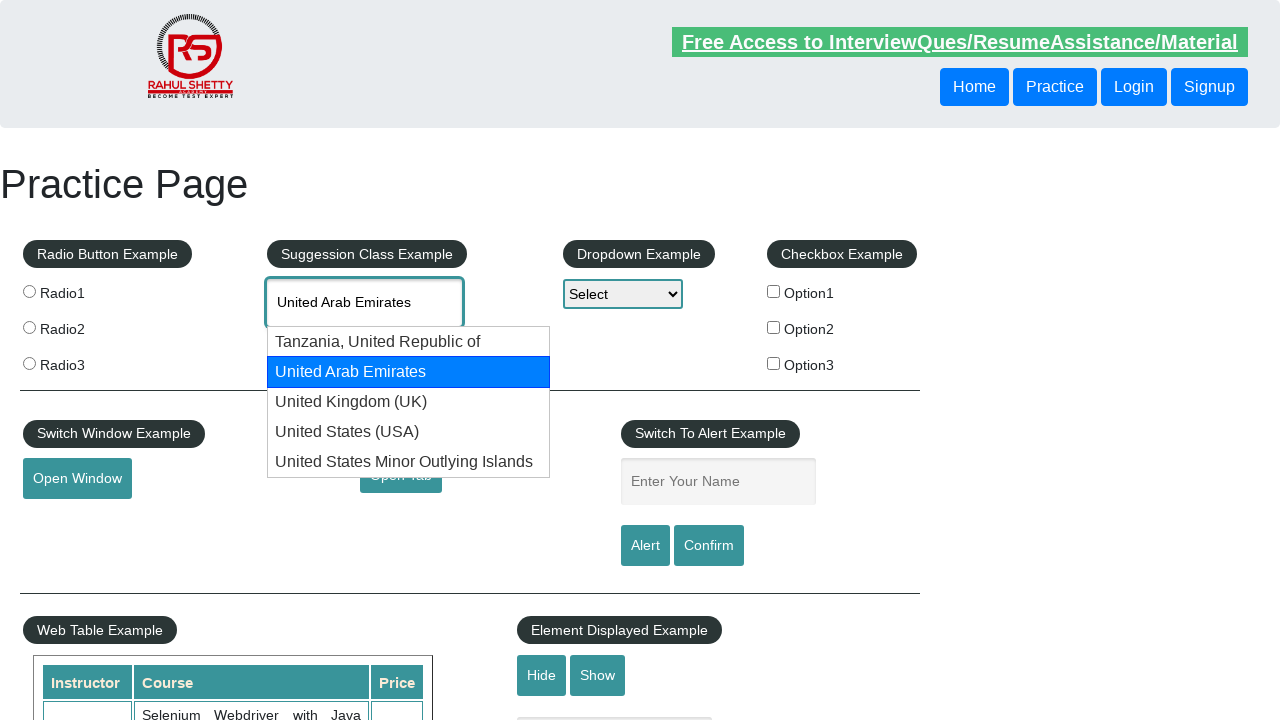

Pressed ArrowDown to navigate to next suggestion
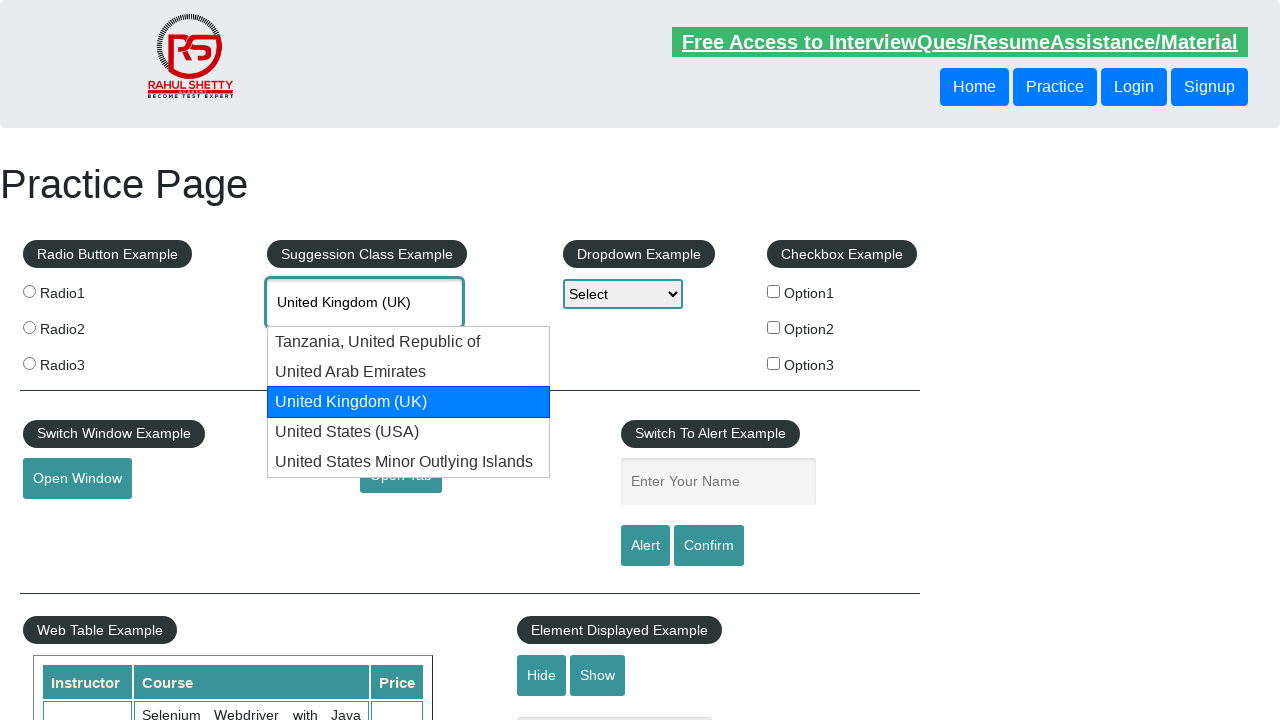

Checked autocomplete field value: 'United Kingdom (UK)'
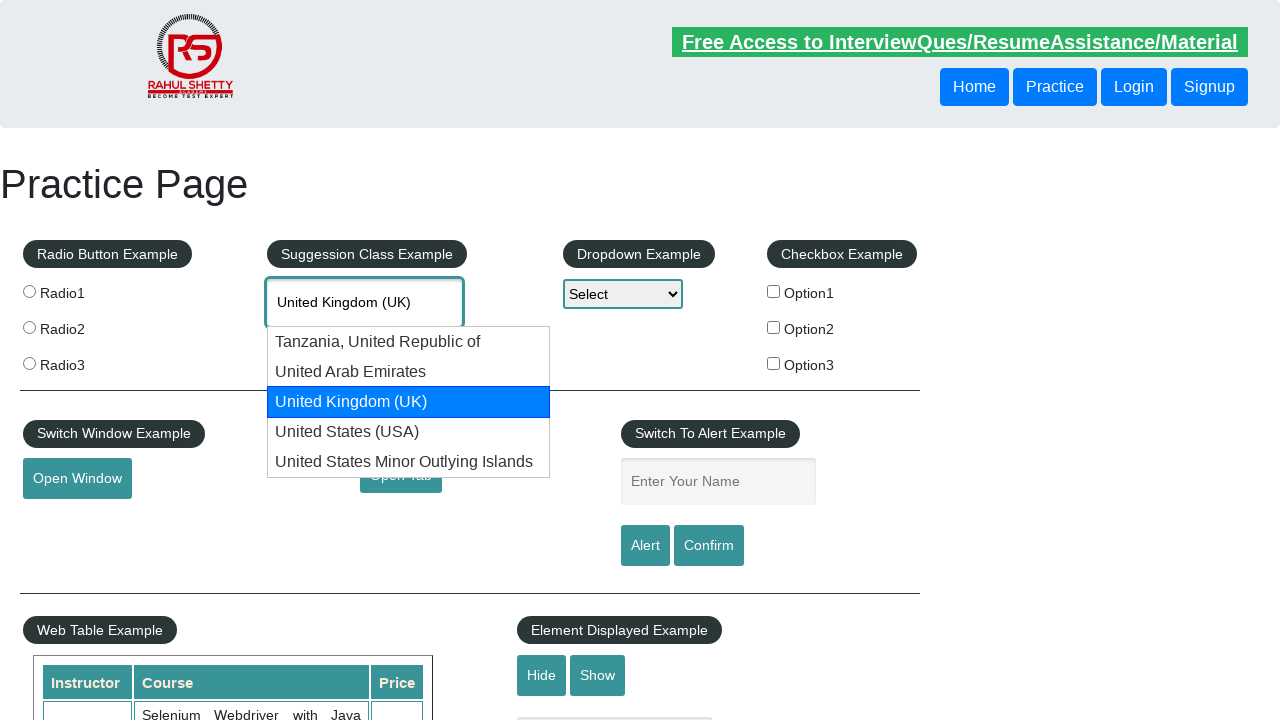

Pressed ArrowDown to navigate to next suggestion
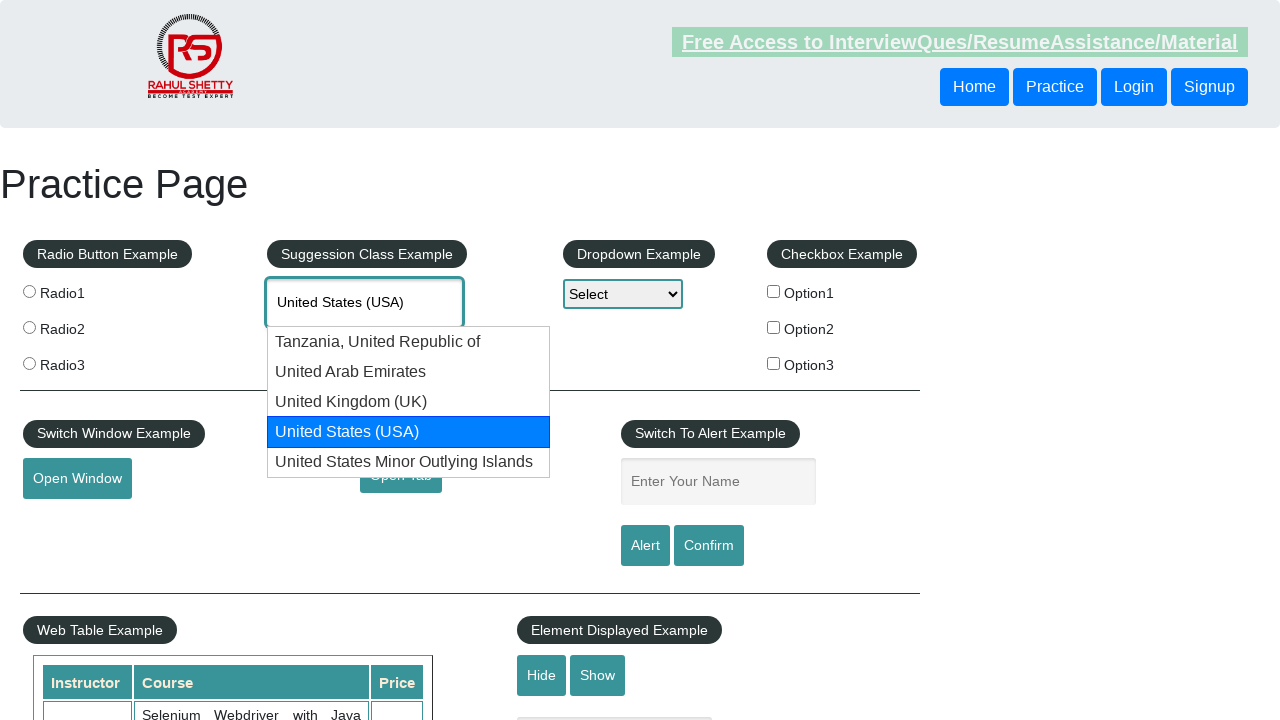

Checked autocomplete field value: 'United States (USA)'
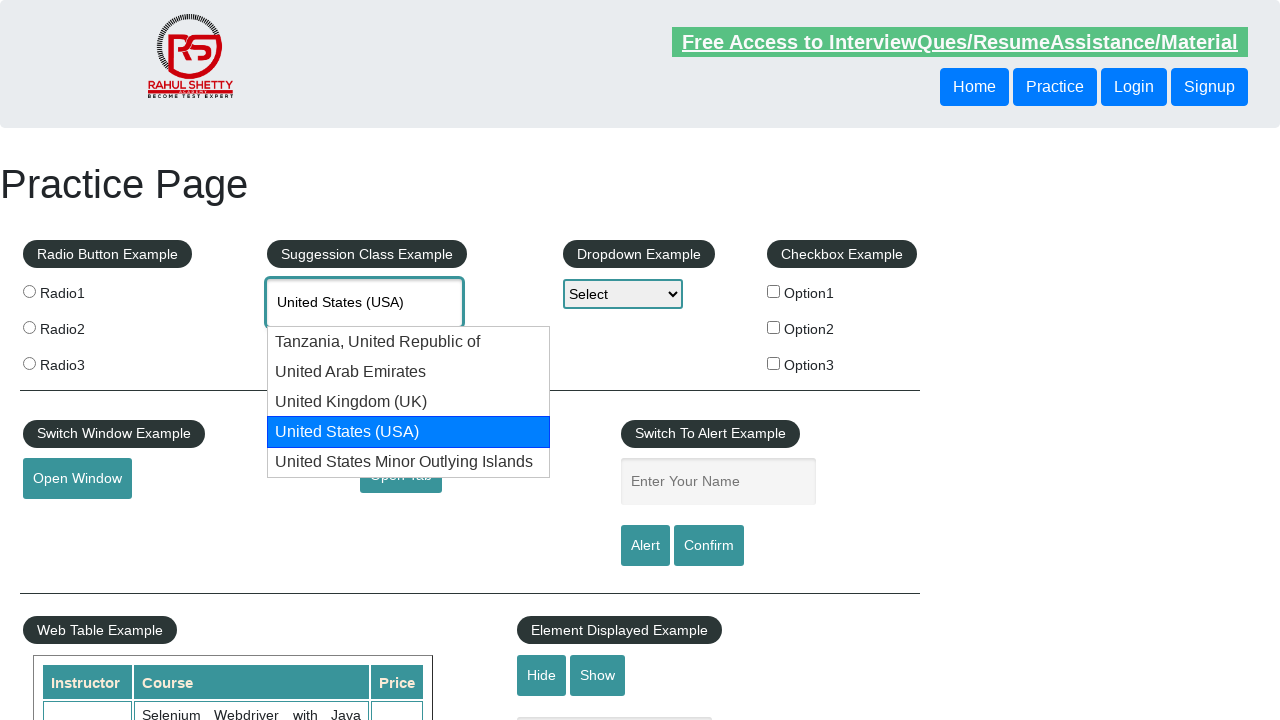

Pressed ArrowDown to navigate to next suggestion
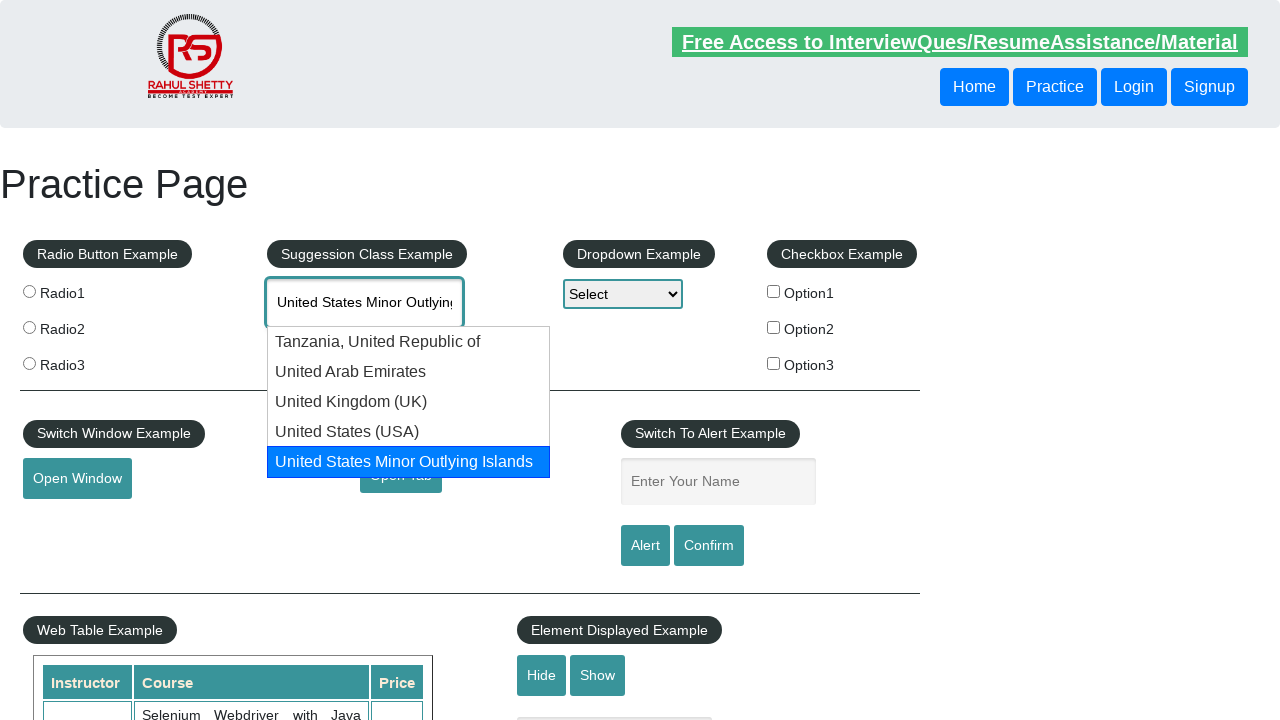

Checked autocomplete field value: 'United States Minor Outlying Islands'
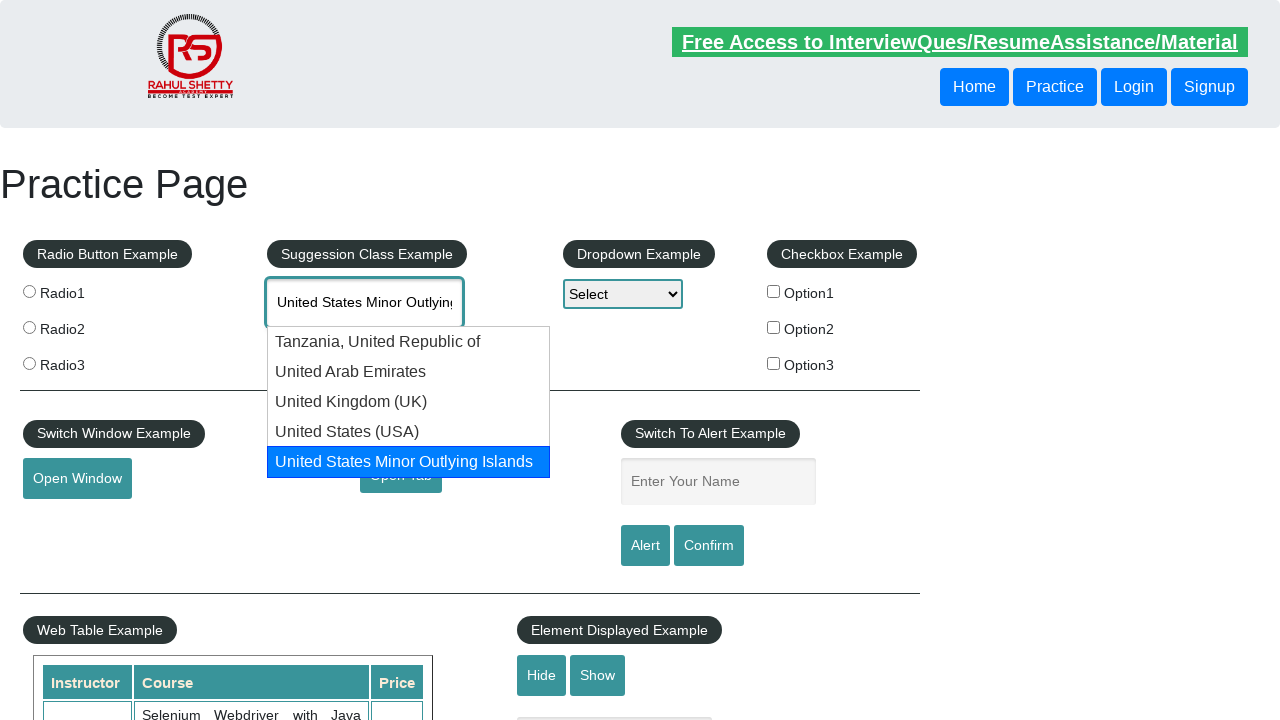

Pressed ArrowDown to navigate to next suggestion
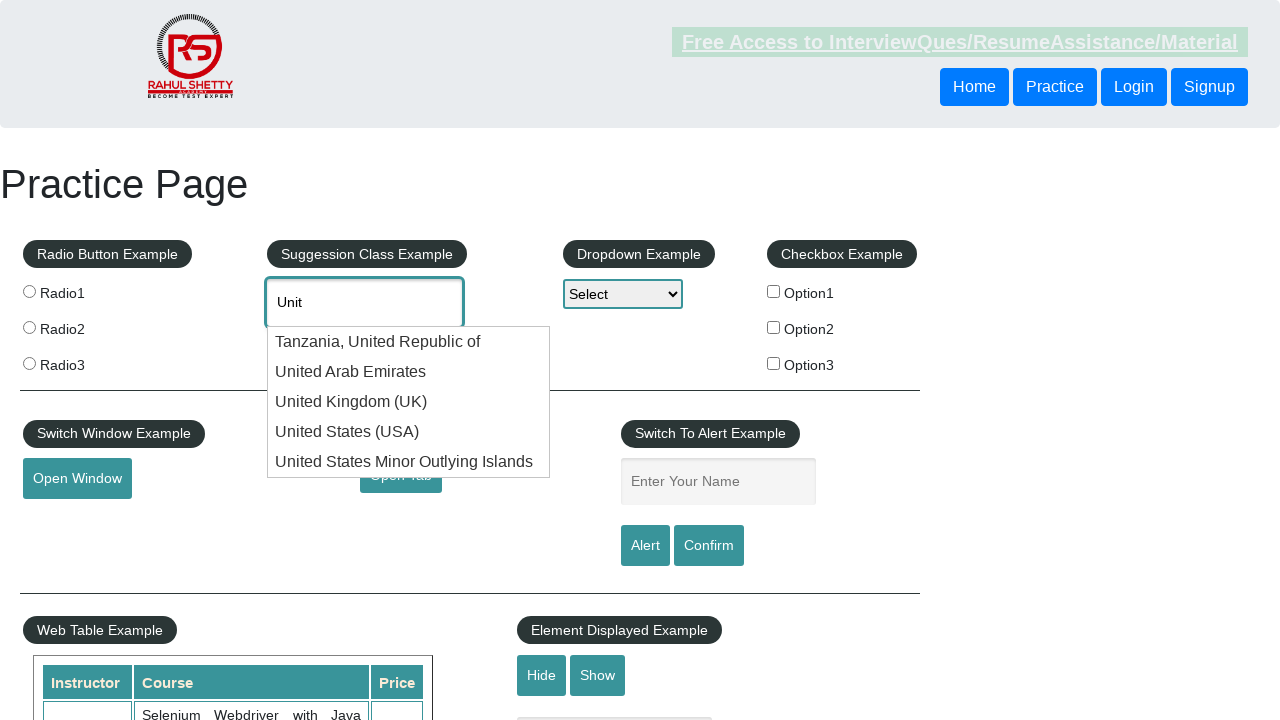

Checked autocomplete field value: 'Unit'
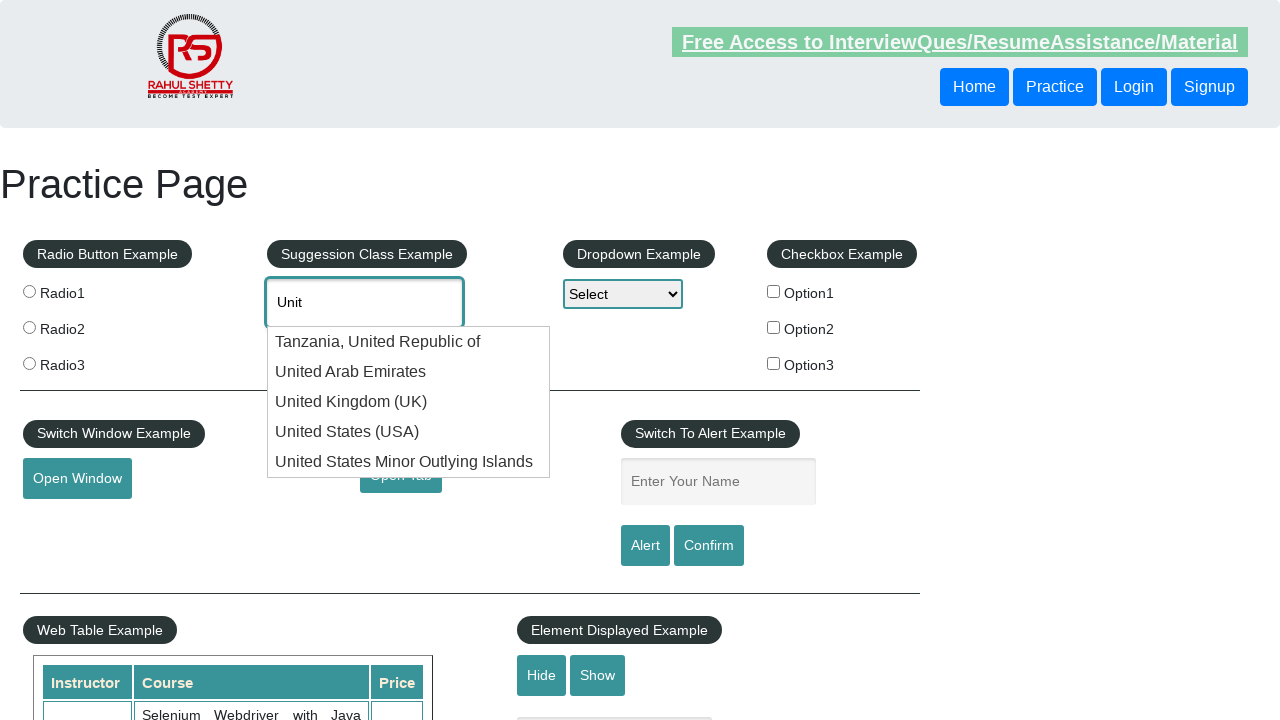

Pressed ArrowDown to navigate to next suggestion
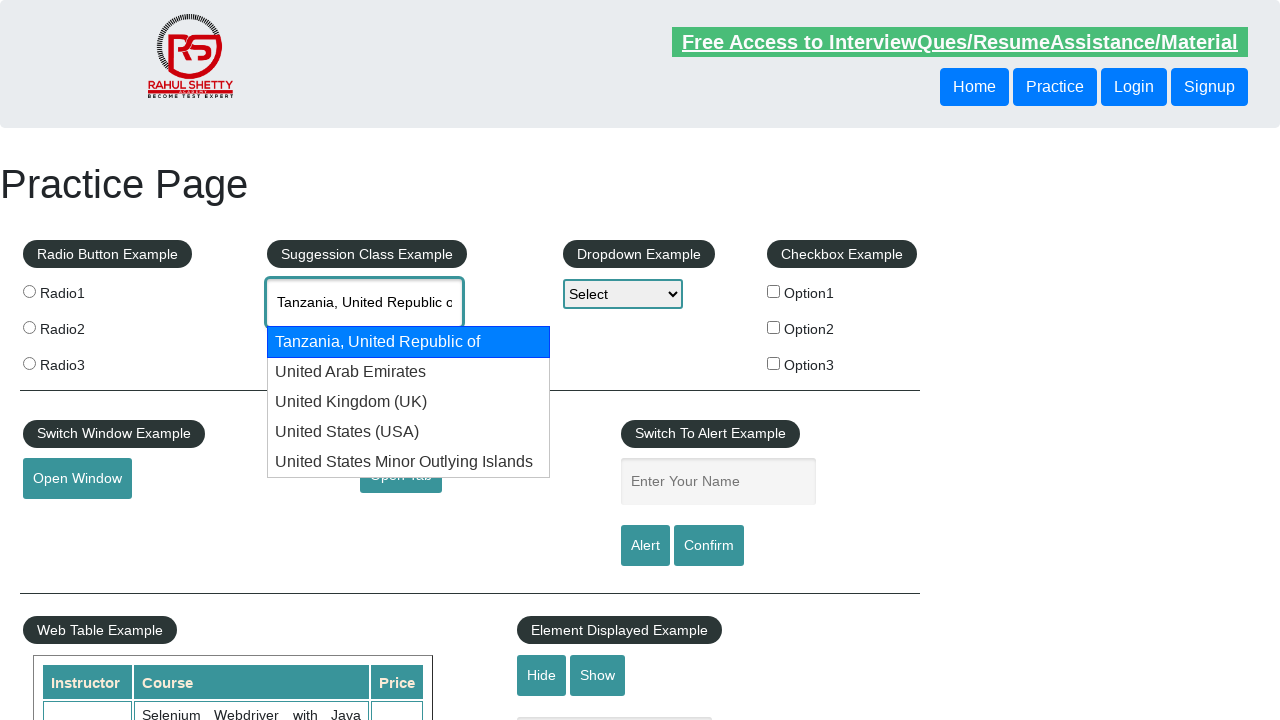

Checked autocomplete field value: 'Tanzania, United Republic of'
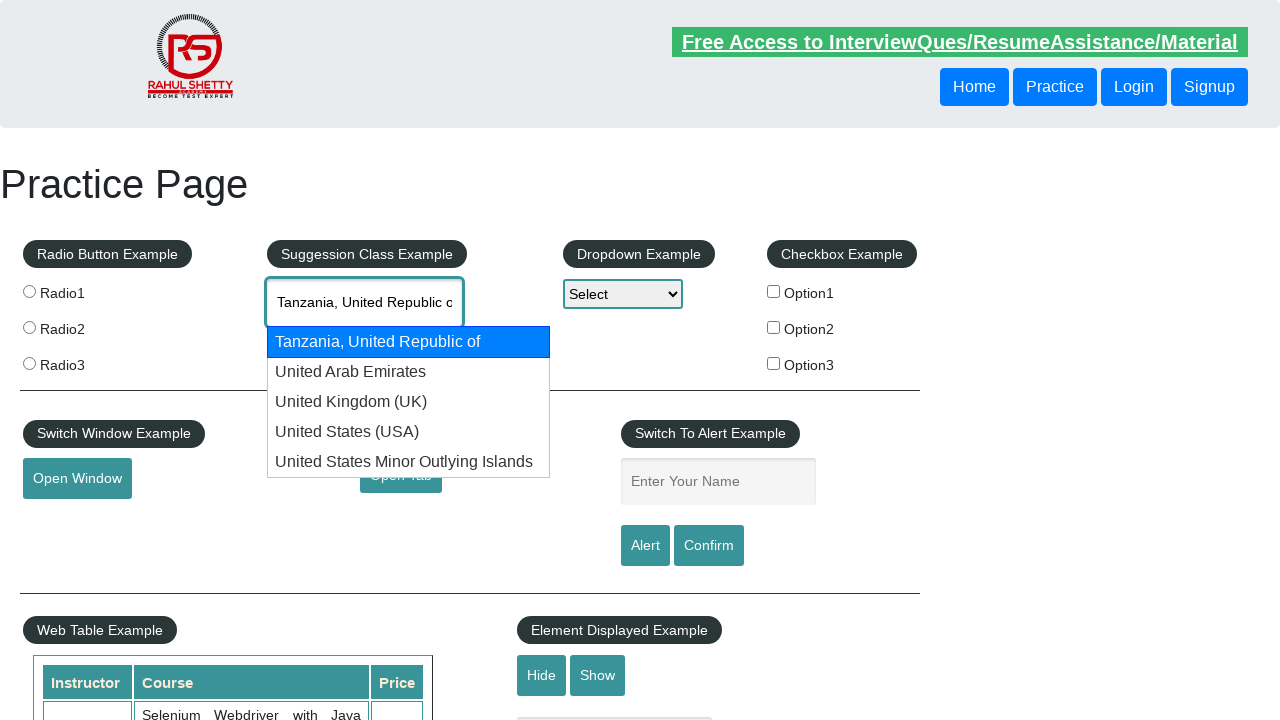

Pressed ArrowDown to navigate to next suggestion
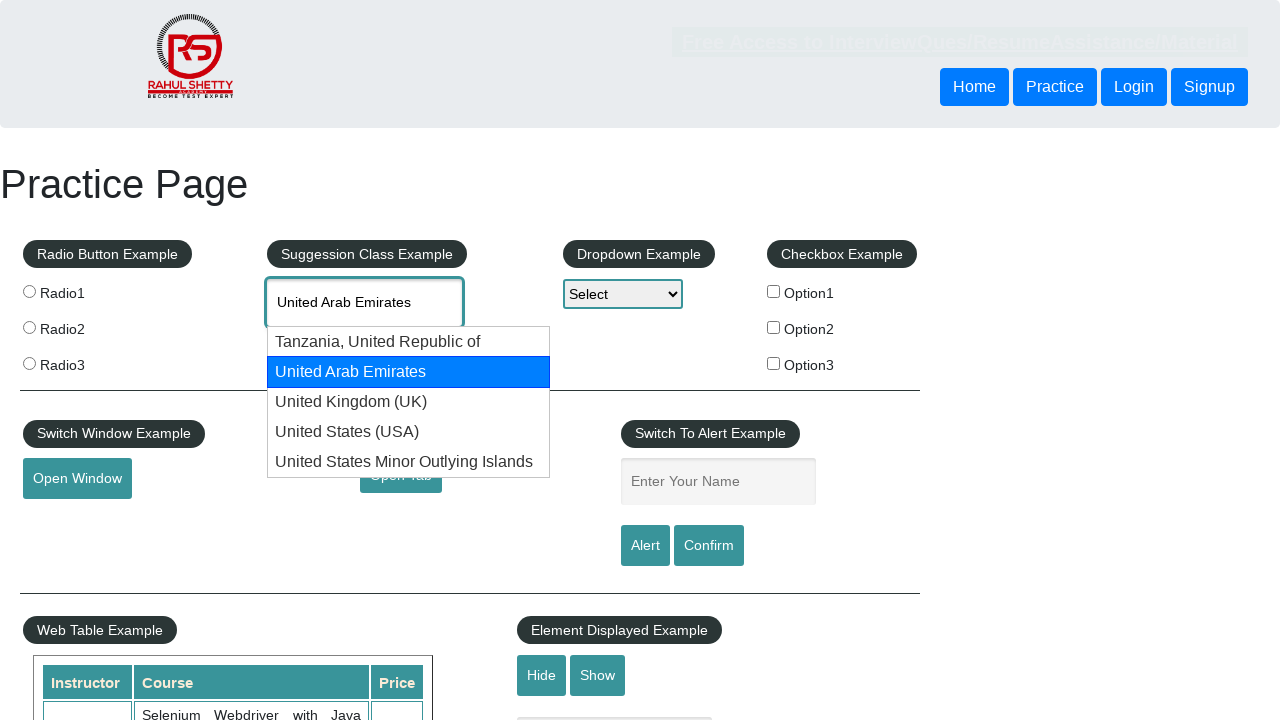

Checked autocomplete field value: 'United Arab Emirates'
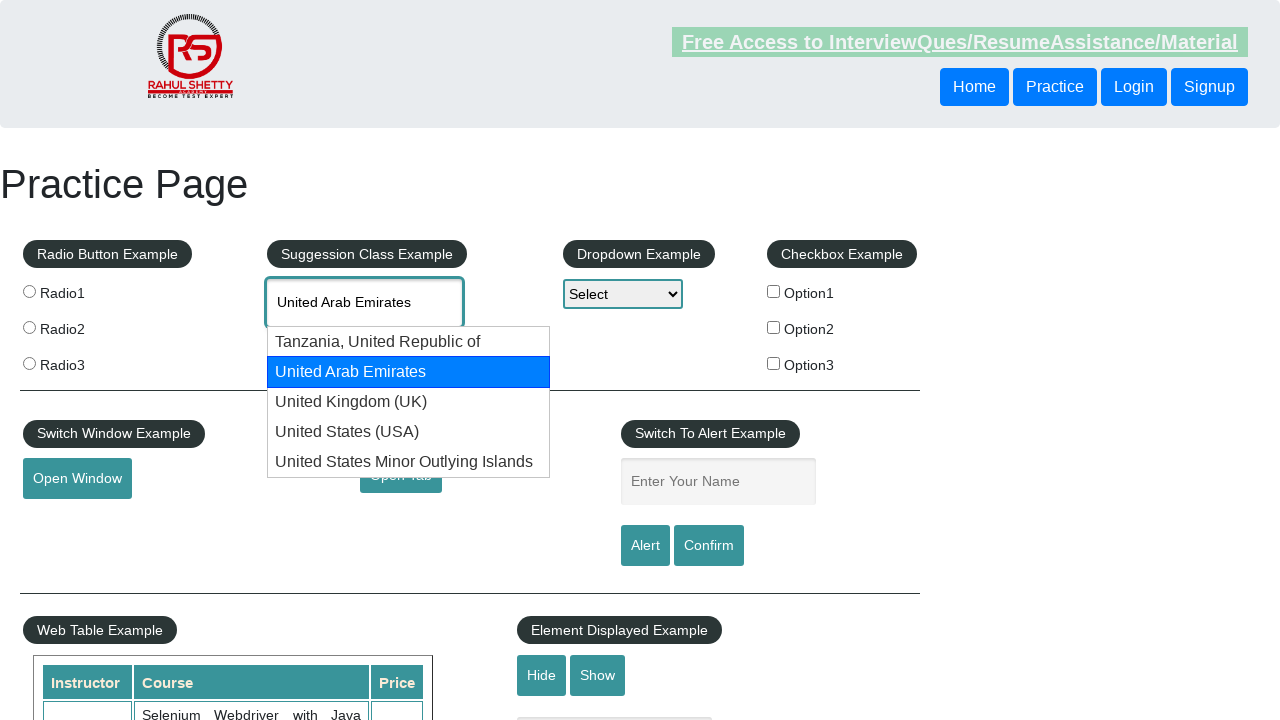

Pressed ArrowDown to navigate to next suggestion
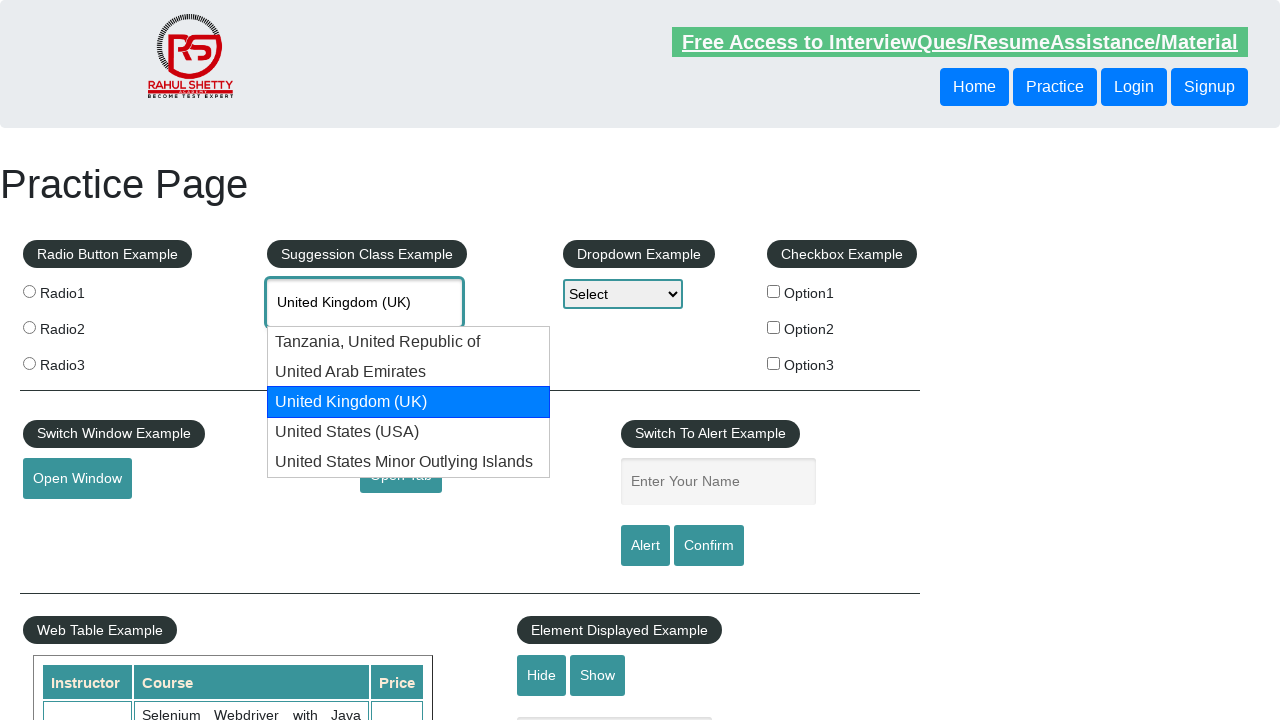

Checked autocomplete field value: 'United Kingdom (UK)'
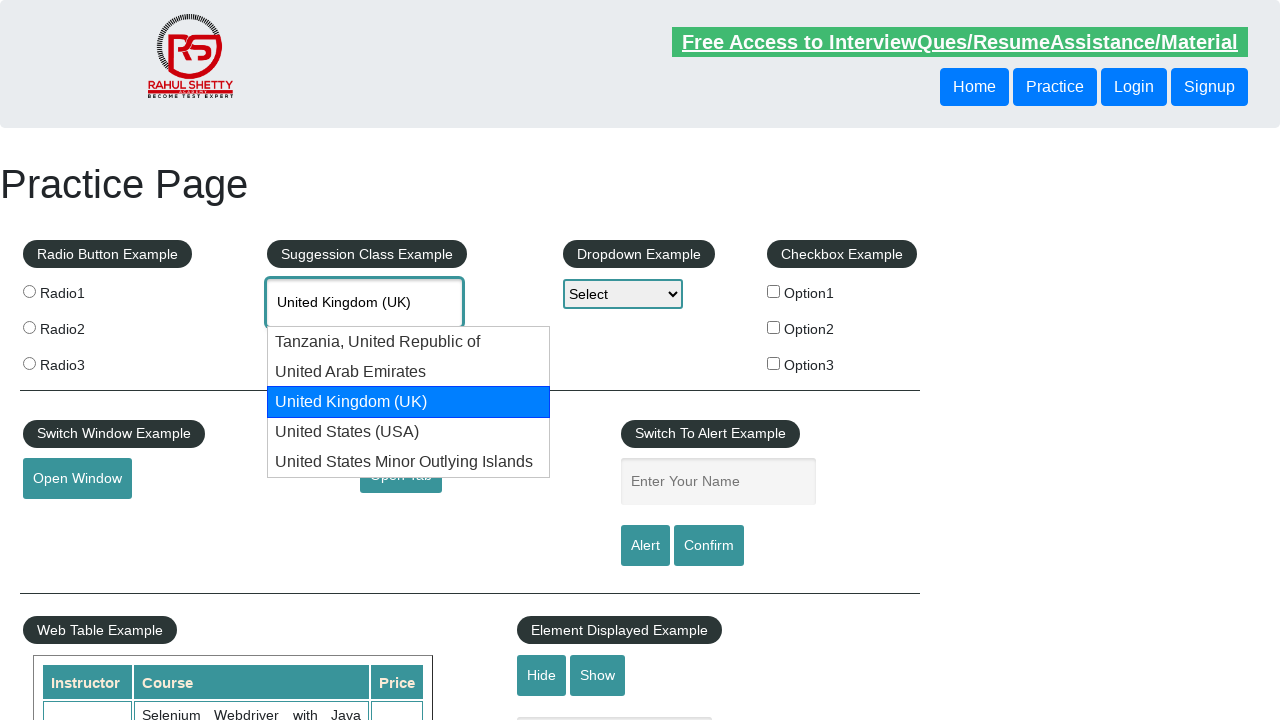

Pressed ArrowDown to navigate to next suggestion
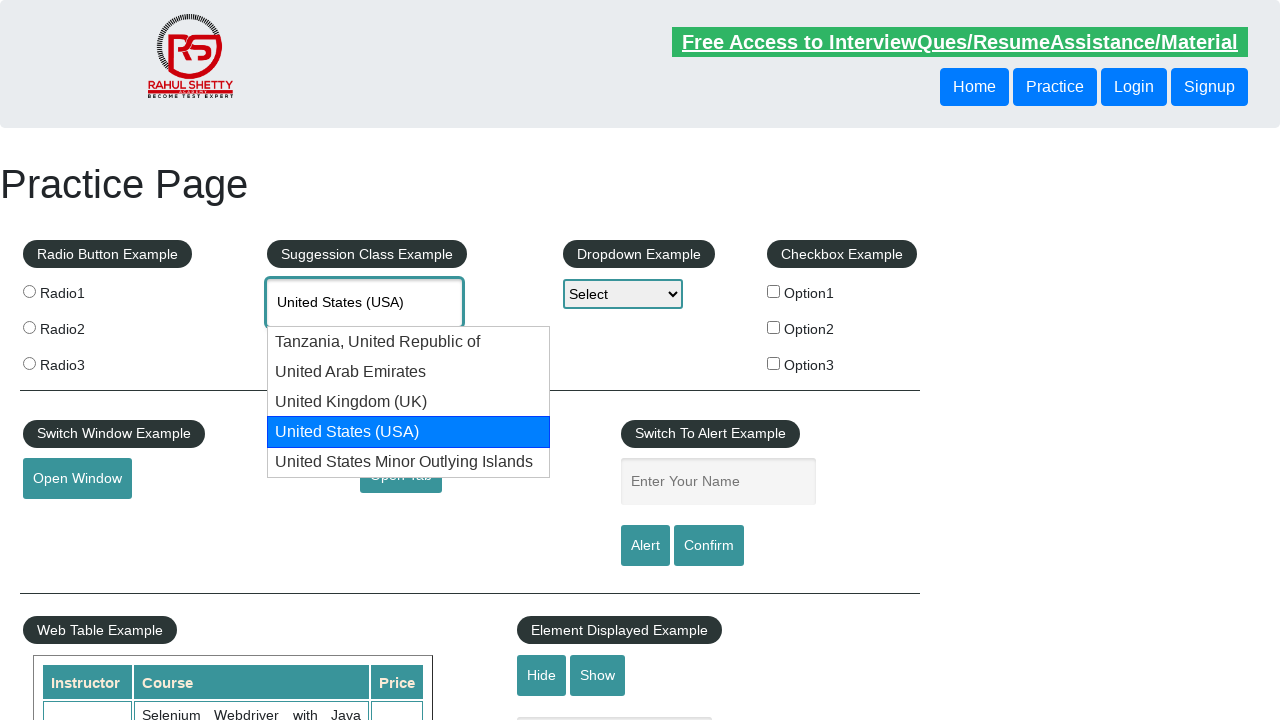

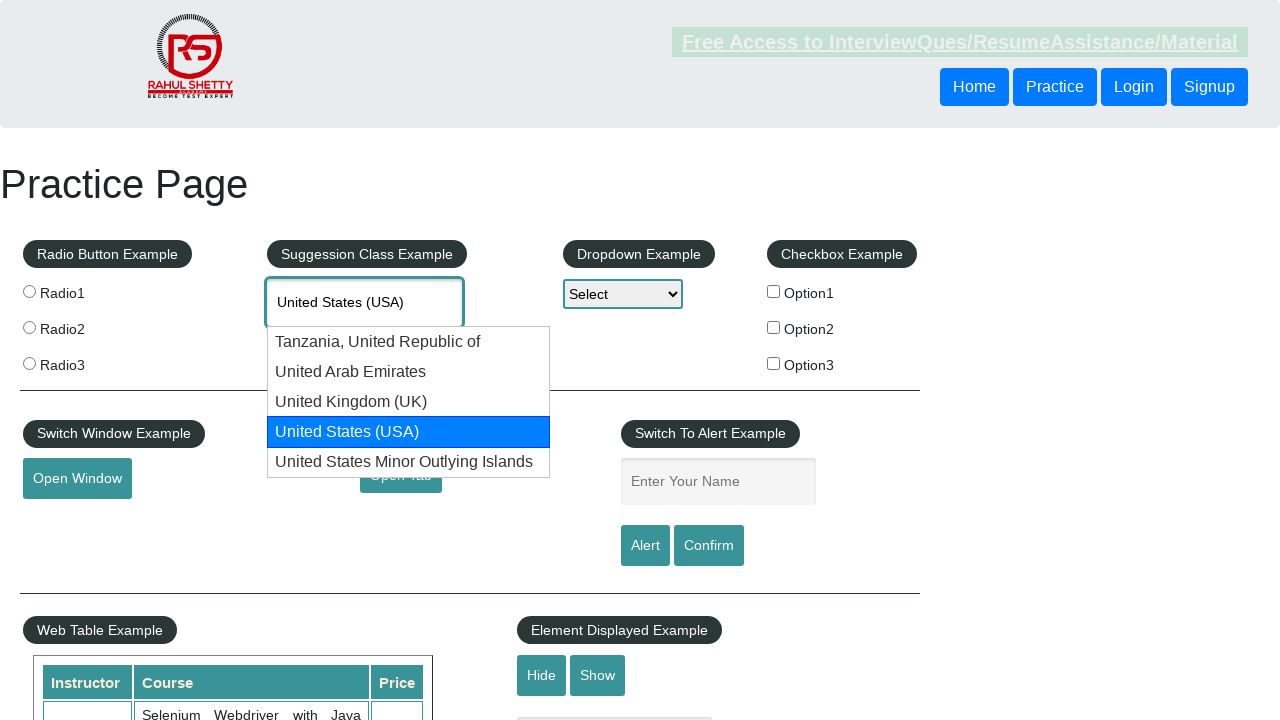